Tests jQuery UI selectable functionality by selecting multiple items in a list using click and hold actions

Starting URL: https://jqueryui.com/selectable/

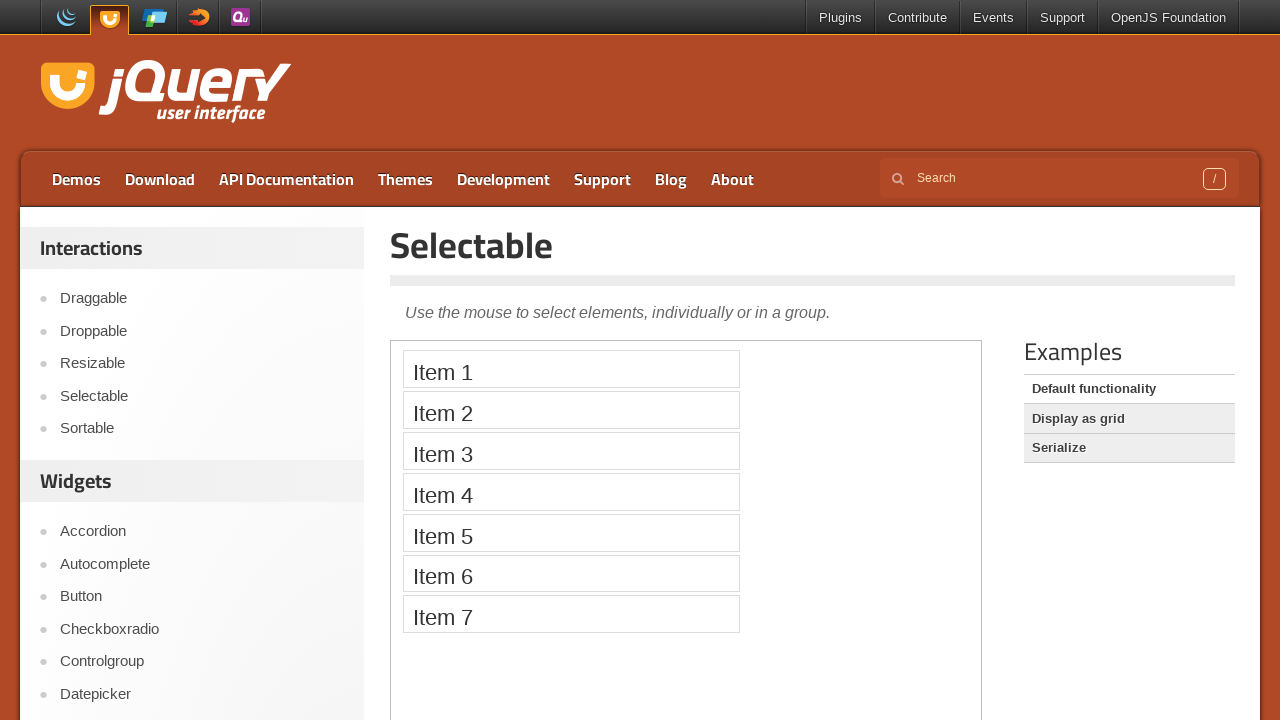

Located the iframe containing the selectable demo
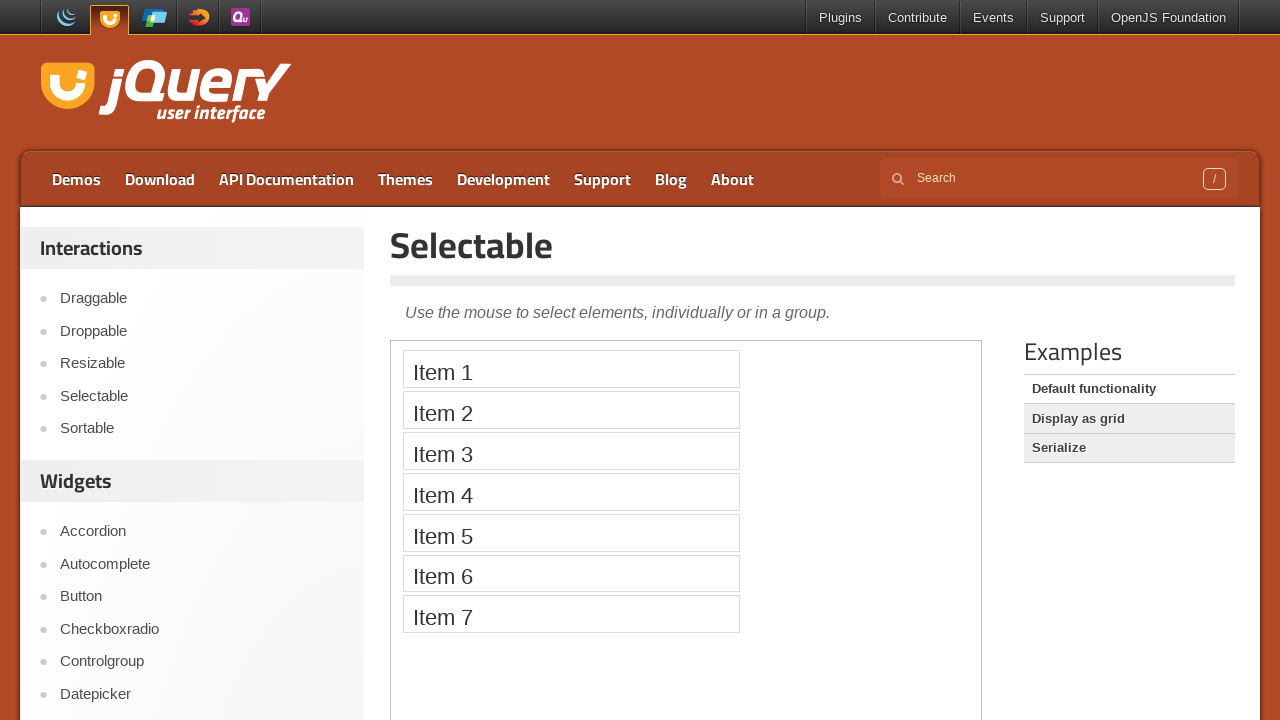

Located all selectable list items in the demo
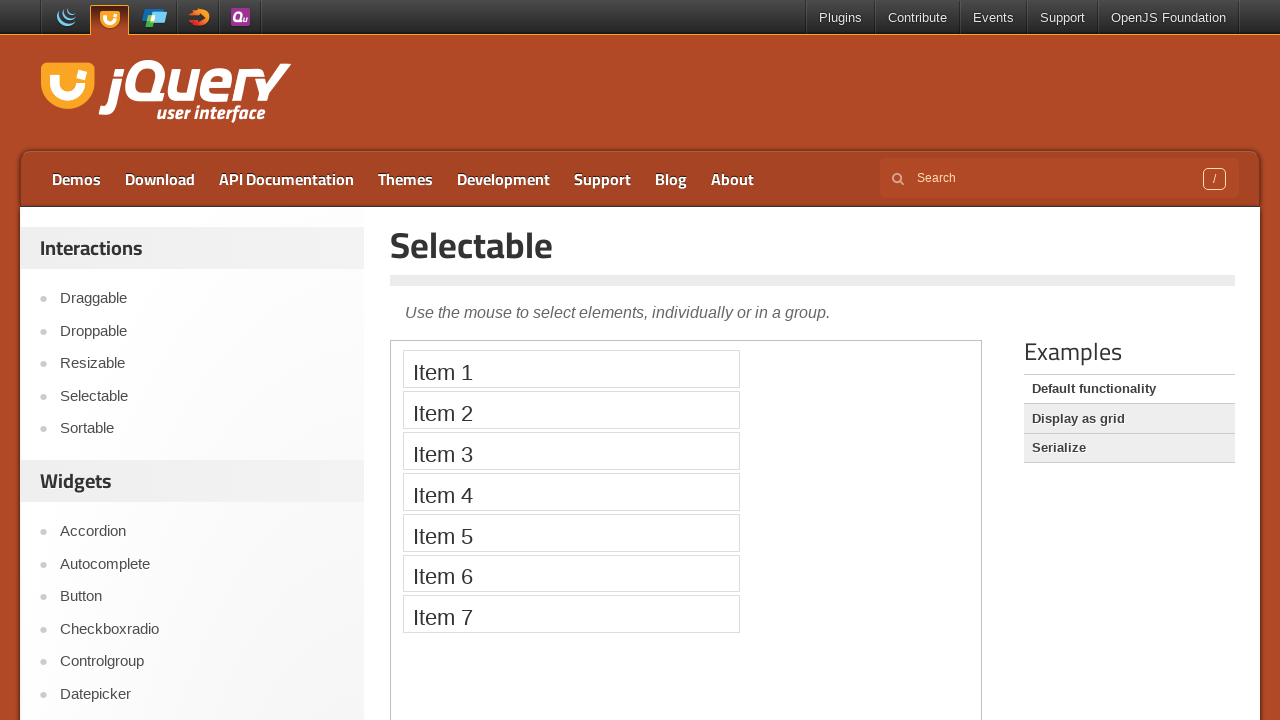

Clicked the first item to start selection at (571, 369) on iframe >> nth=0 >> internal:control=enter-frame >> xpath=//ol[@id='selectable']/
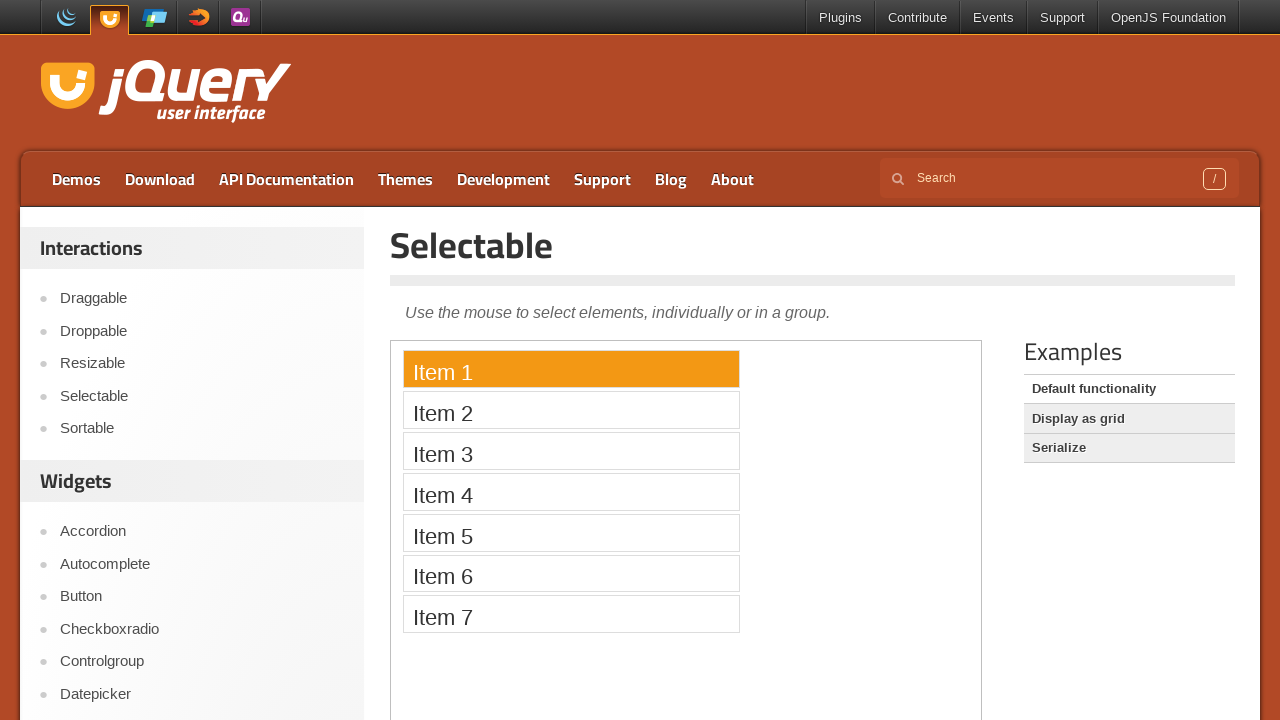

Shift-clicked the second item to extend selection at (571, 410) on iframe >> nth=0 >> internal:control=enter-frame >> xpath=//ol[@id='selectable']/
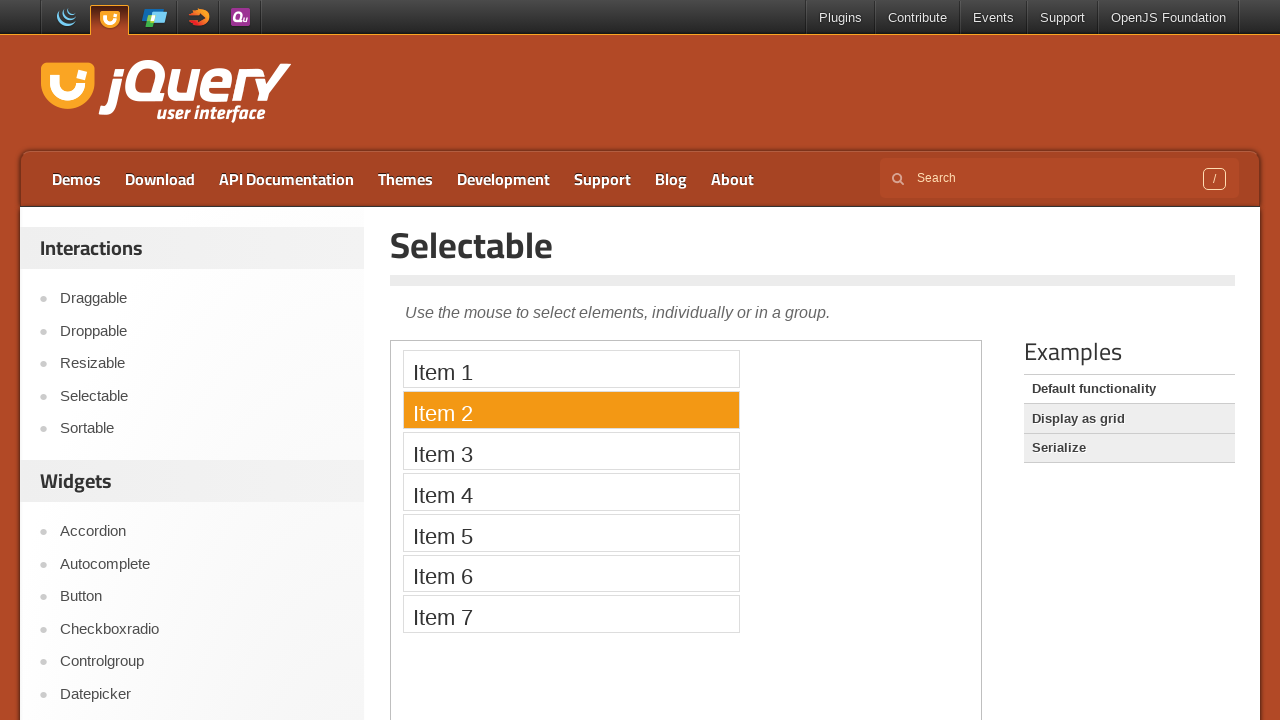

Shift-clicked the third item to extend selection at (571, 451) on iframe >> nth=0 >> internal:control=enter-frame >> xpath=//ol[@id='selectable']/
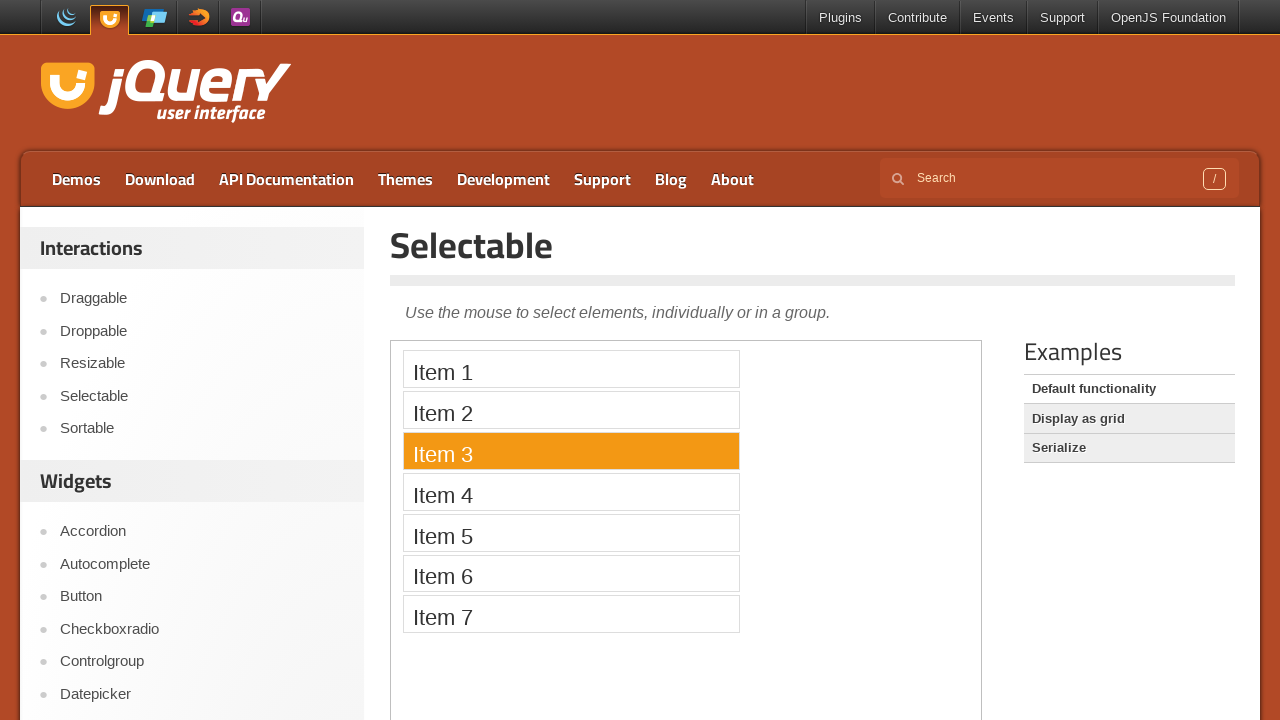

Shift-clicked the fourth item to extend selection to 4 items at (571, 492) on iframe >> nth=0 >> internal:control=enter-frame >> xpath=//ol[@id='selectable']/
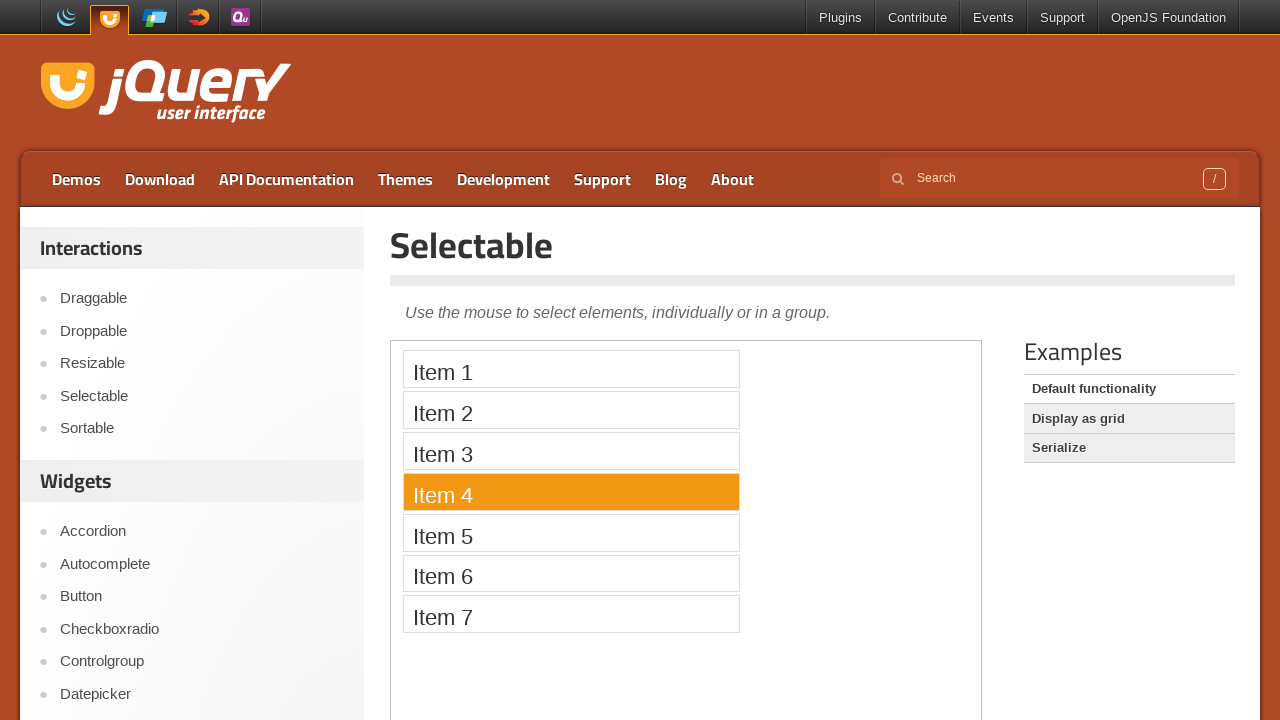

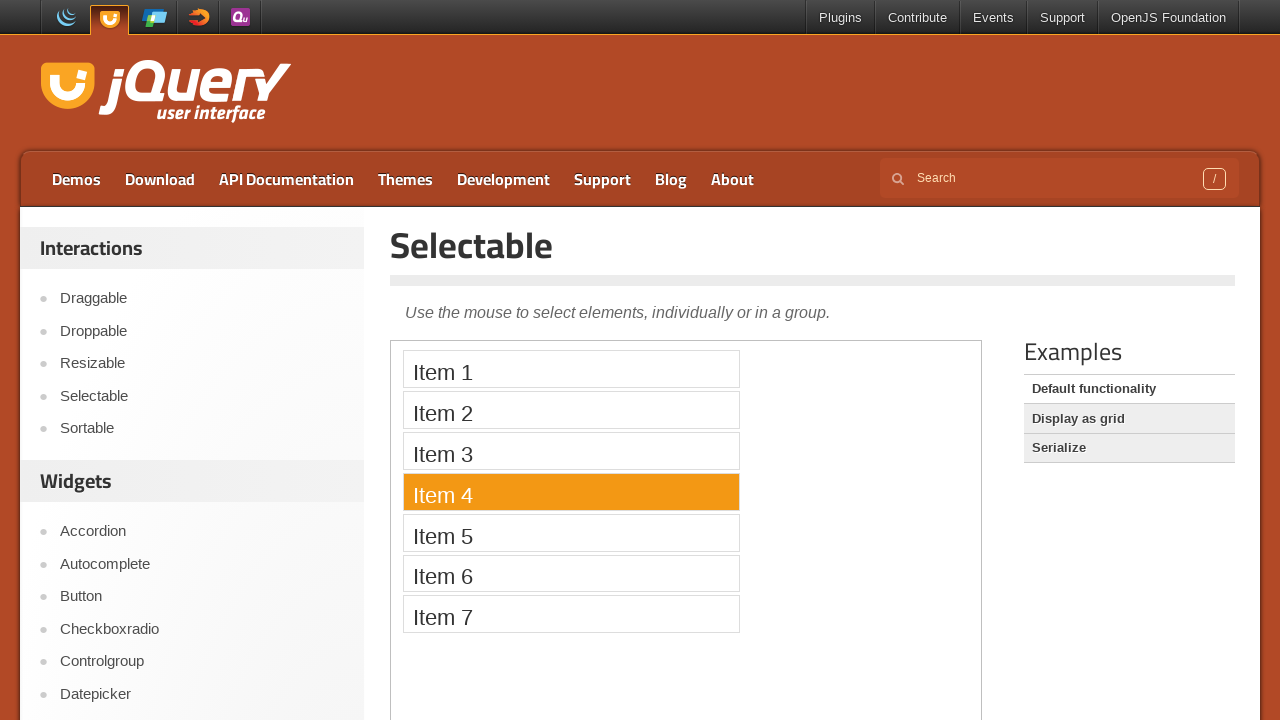